Searches for "pycon" on the Python.org website by filling the search field and submitting the search

Starting URL: http://www.python.org

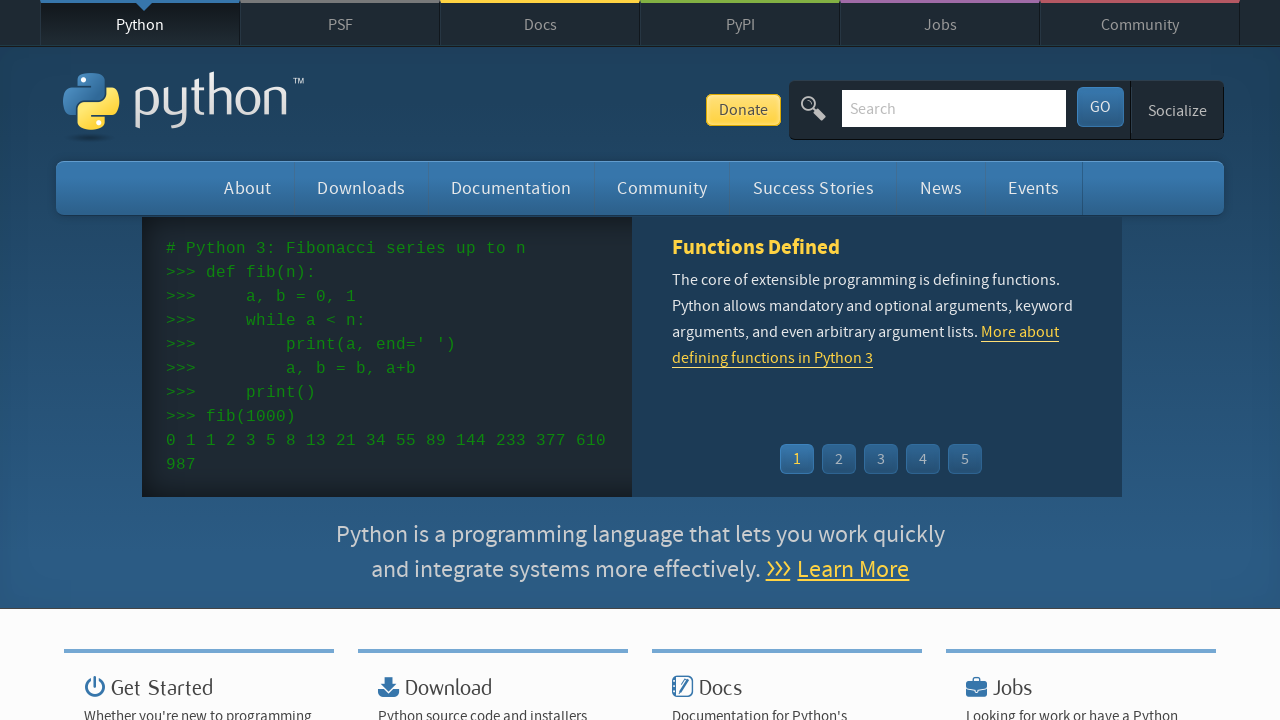

Located and cleared the search field on input[name='q']
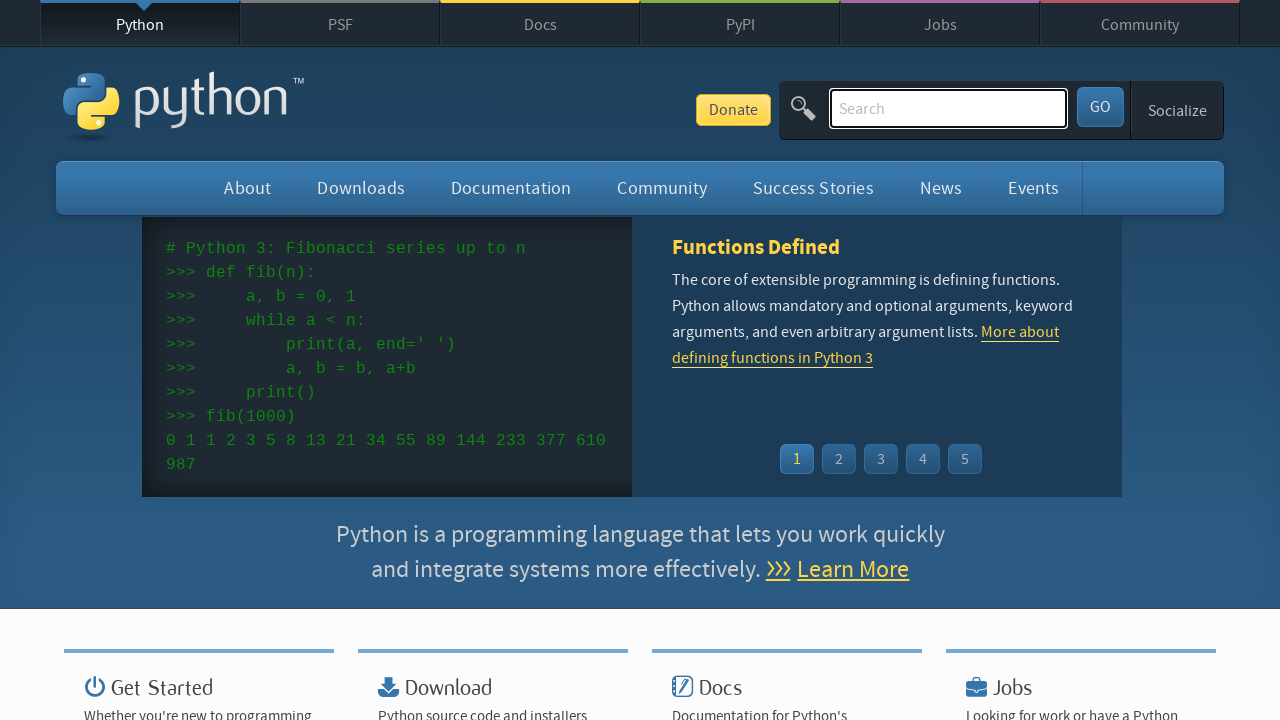

Filled search field with 'pycon' on input[name='q']
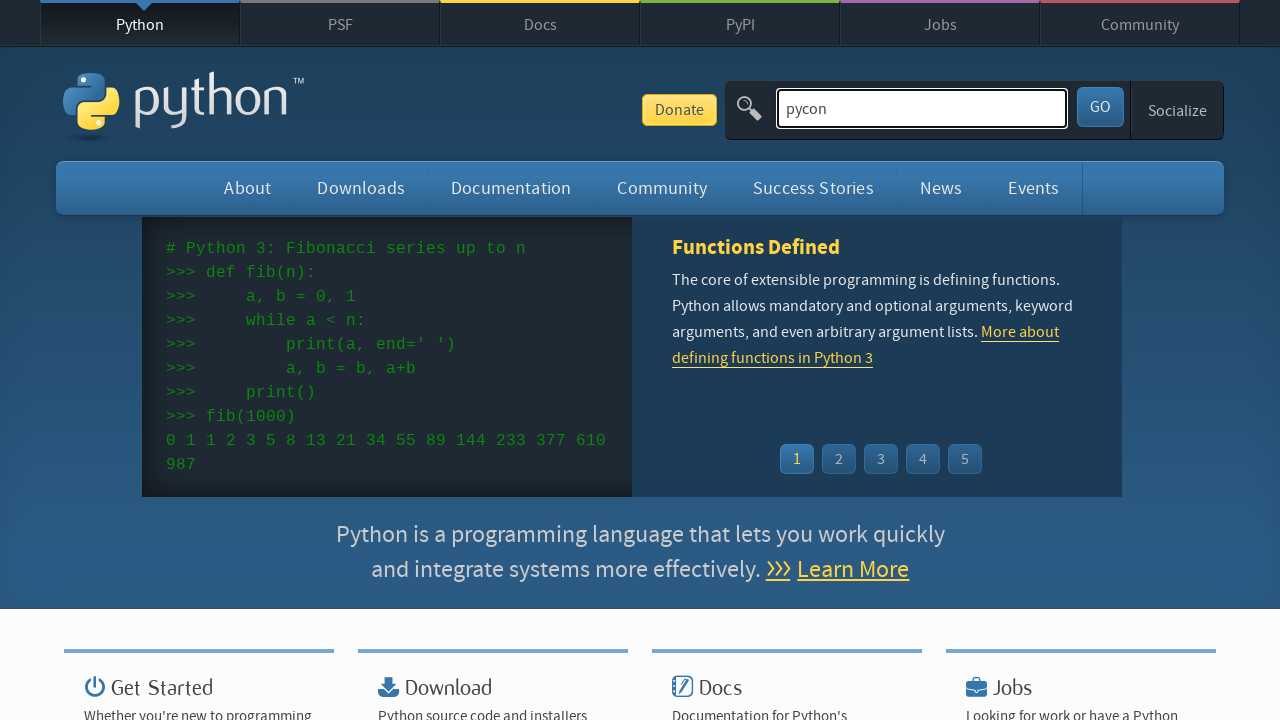

Pressed Enter to submit search for 'pycon' on input[name='q']
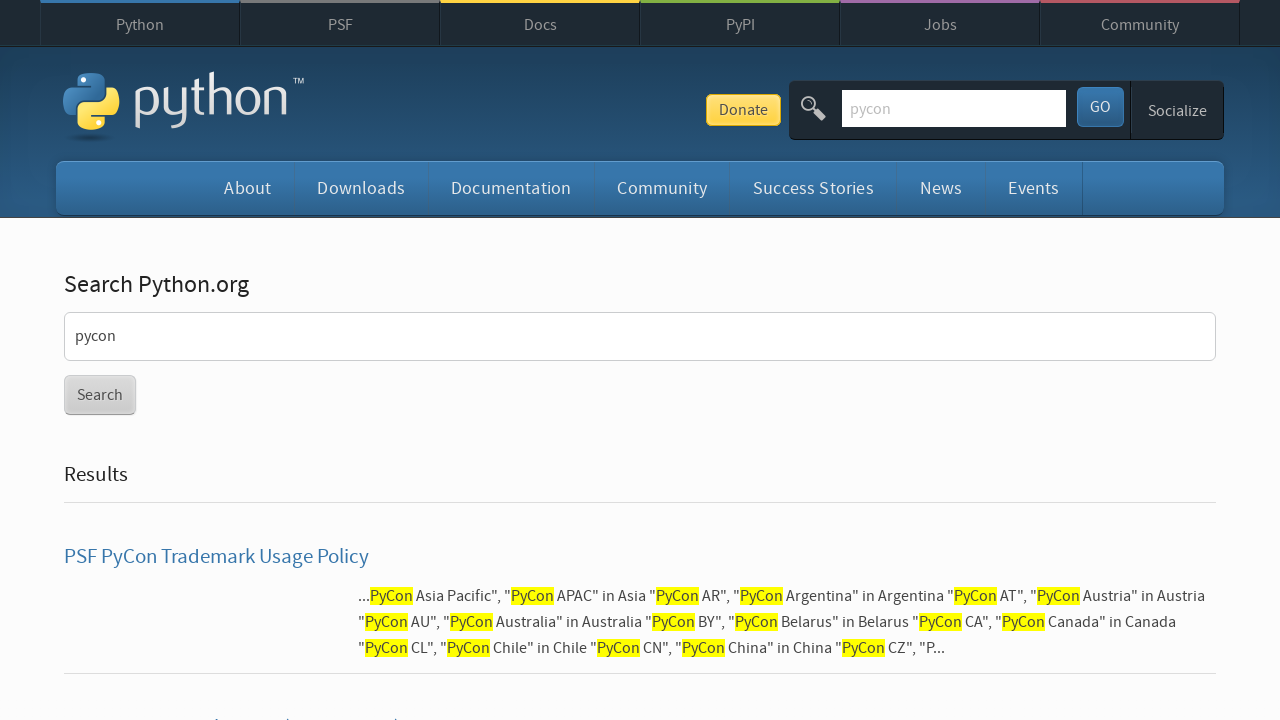

Search results page loaded successfully
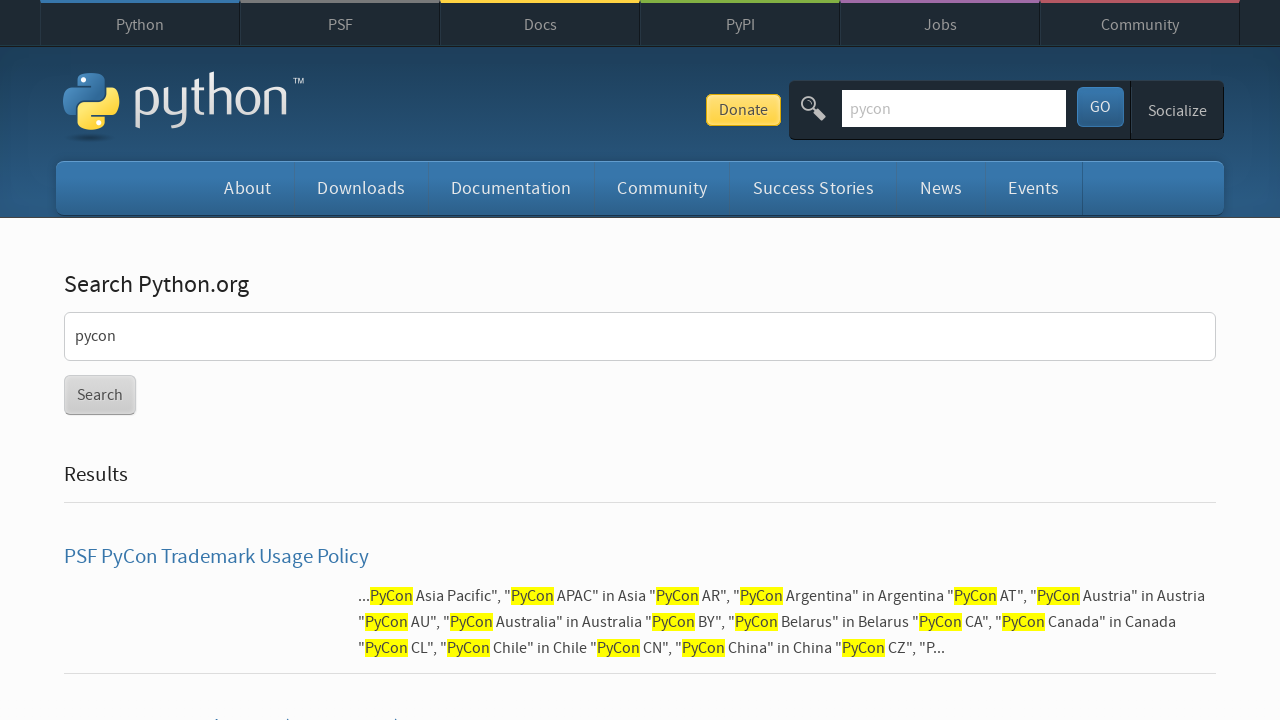

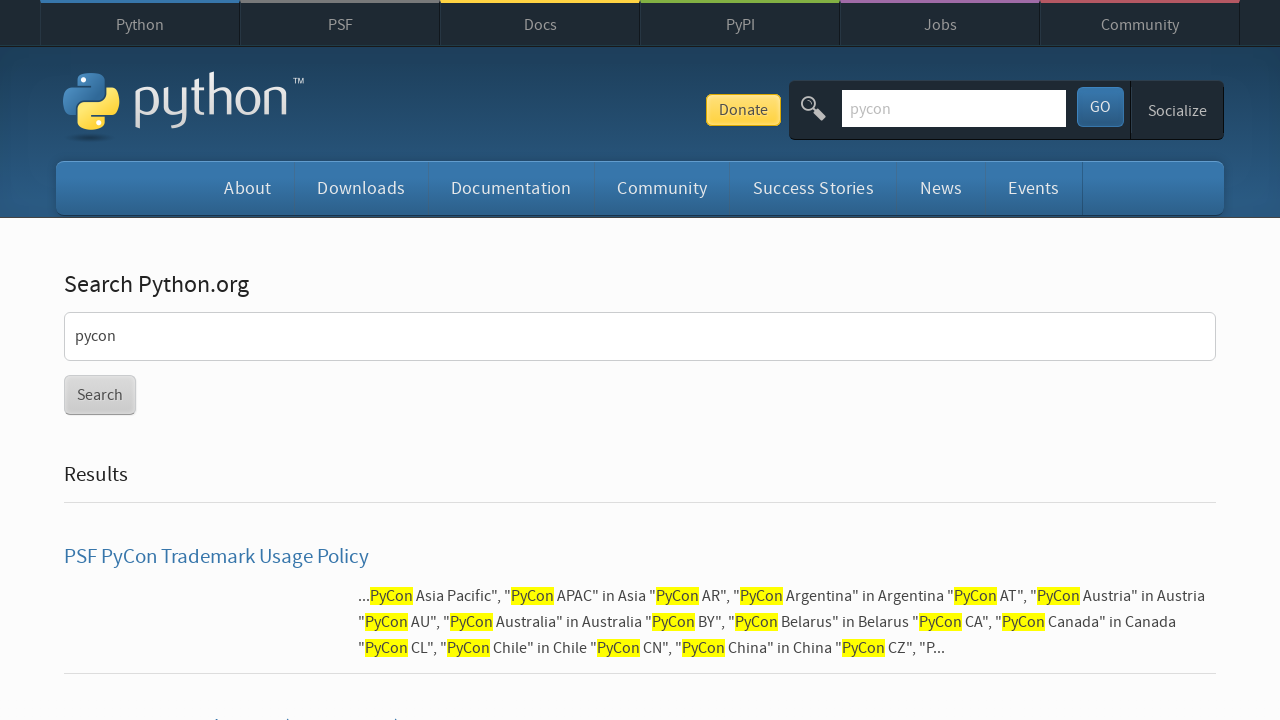